Tests dropdown selection functionality by selecting a single option from one dropdown and multiple options from a multi-select dropdown

Starting URL: https://www.hyrtutorials.com/p/html-dropdown-elements-practice.html

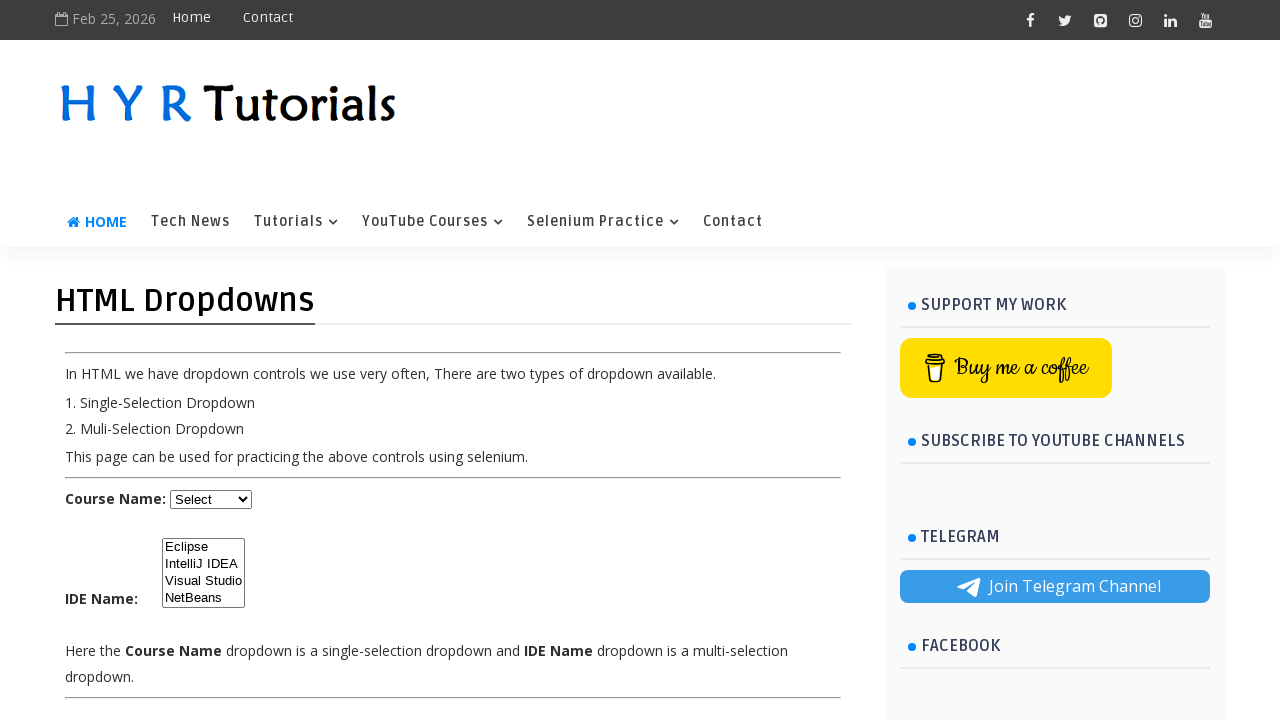

Selected 'Python' from the course dropdown on select#course
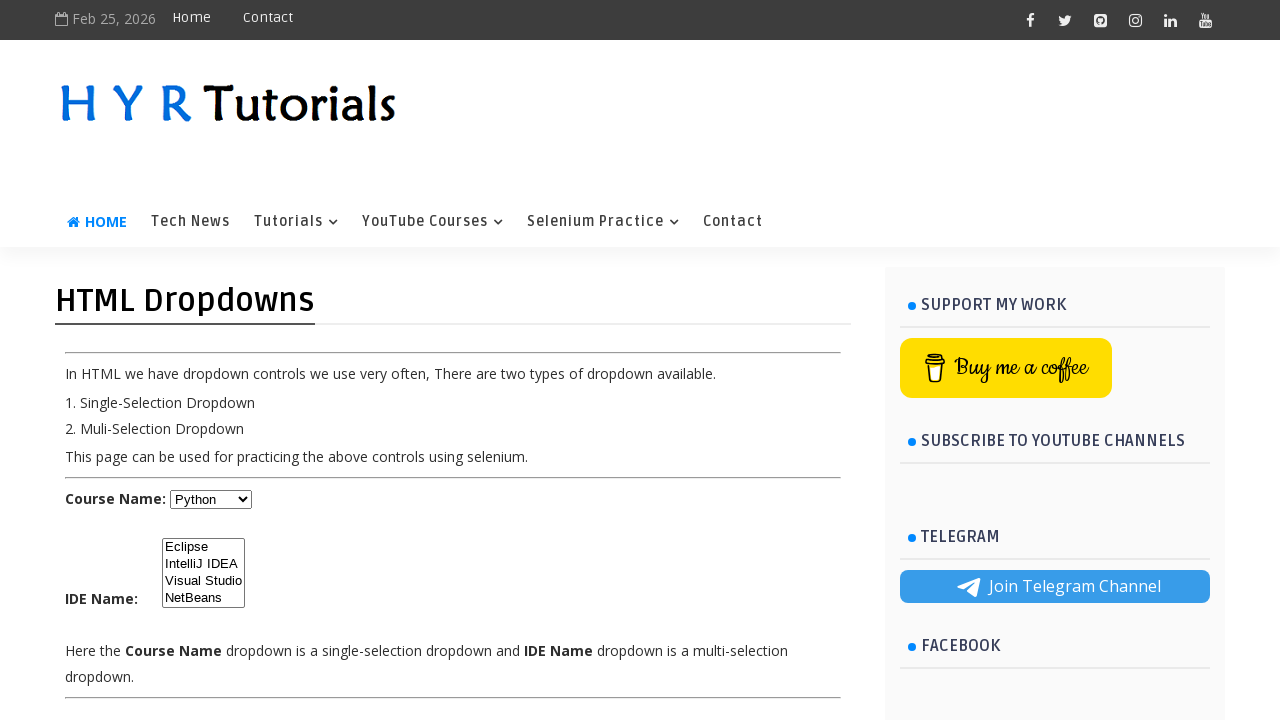

Located the IDE multi-select dropdown
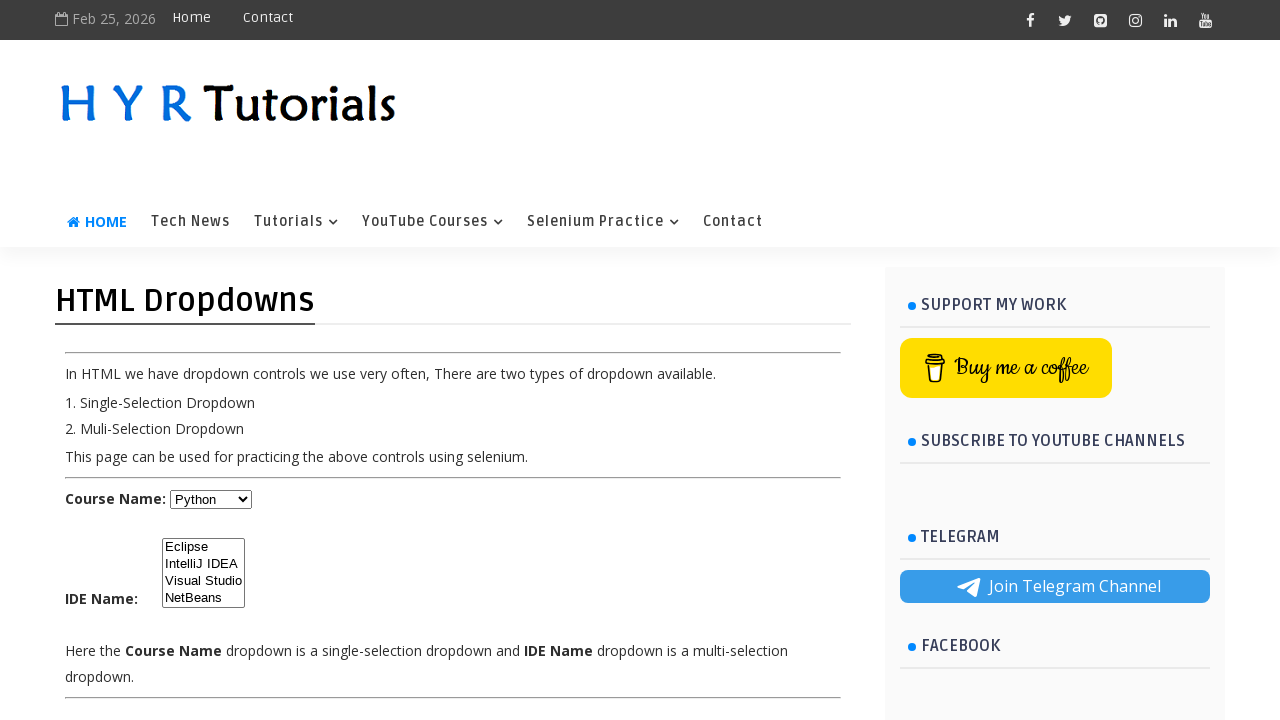

Retrieved all available IDE options from dropdown
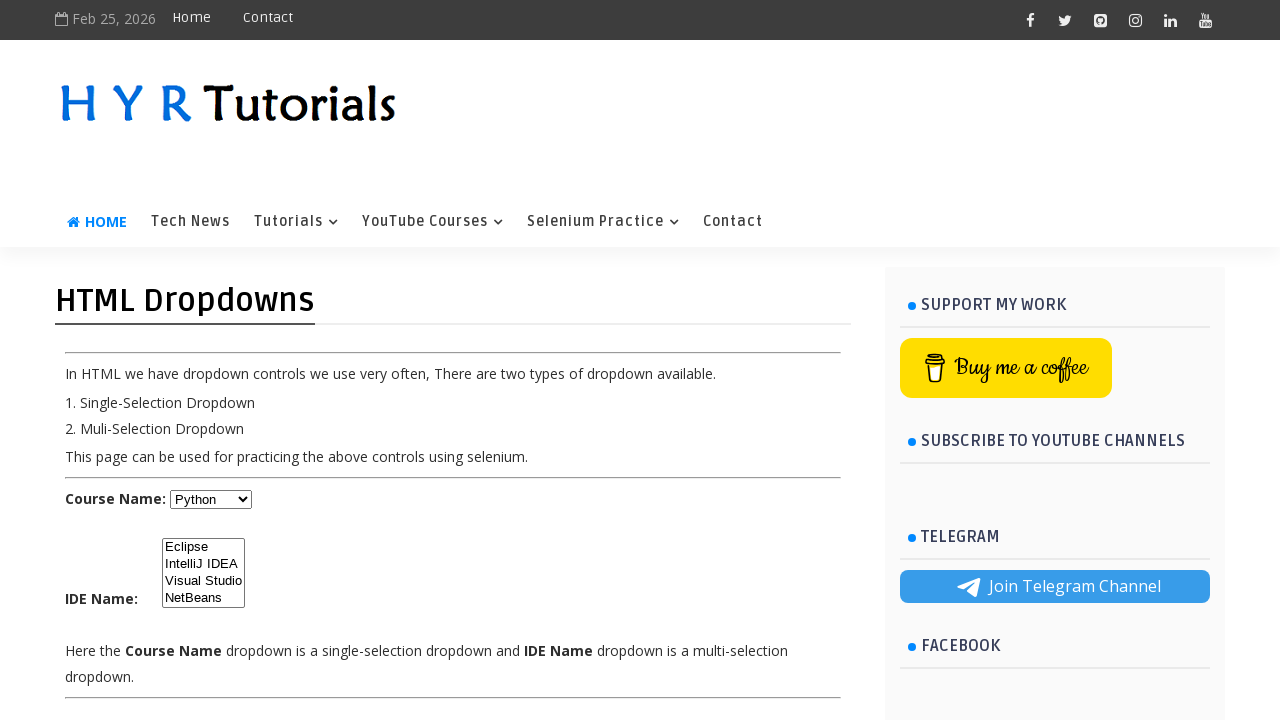

Selected 'Eclipse' from IDE options at (204, 547) on select#ide >> option >> nth=0
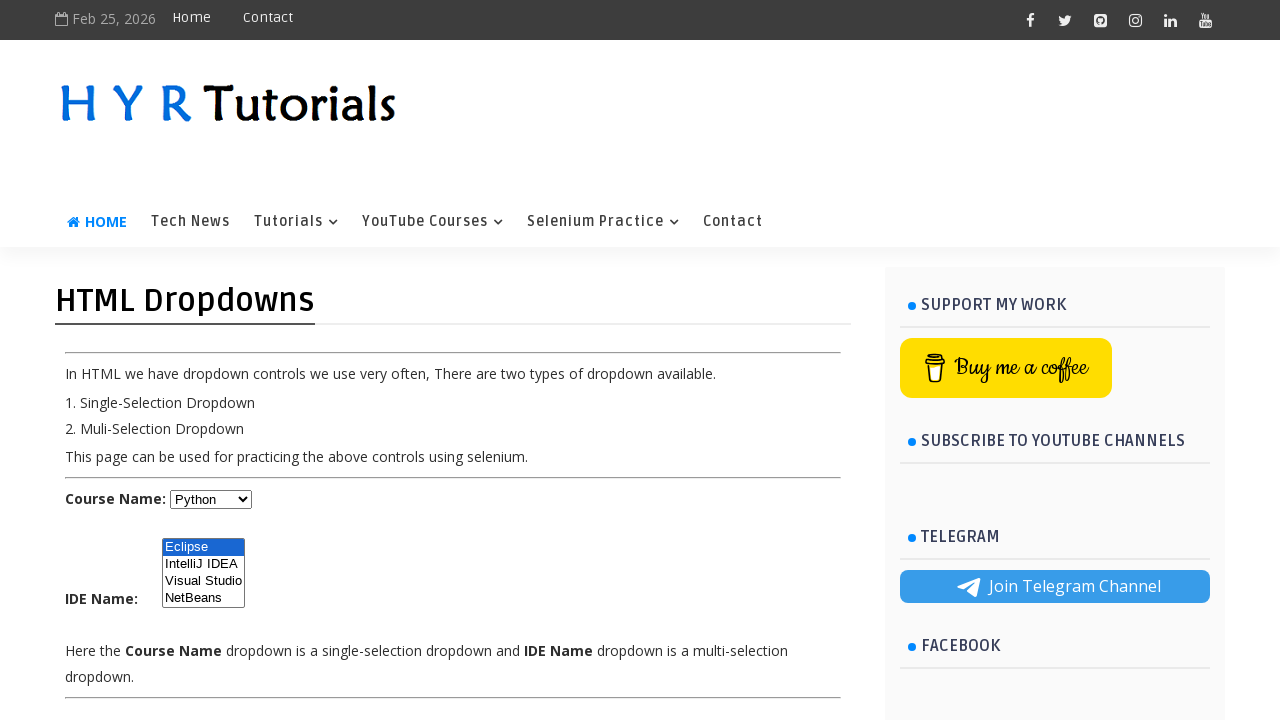

Selected 'Visual Studio' from IDE options at (204, 581) on select#ide >> option >> nth=2
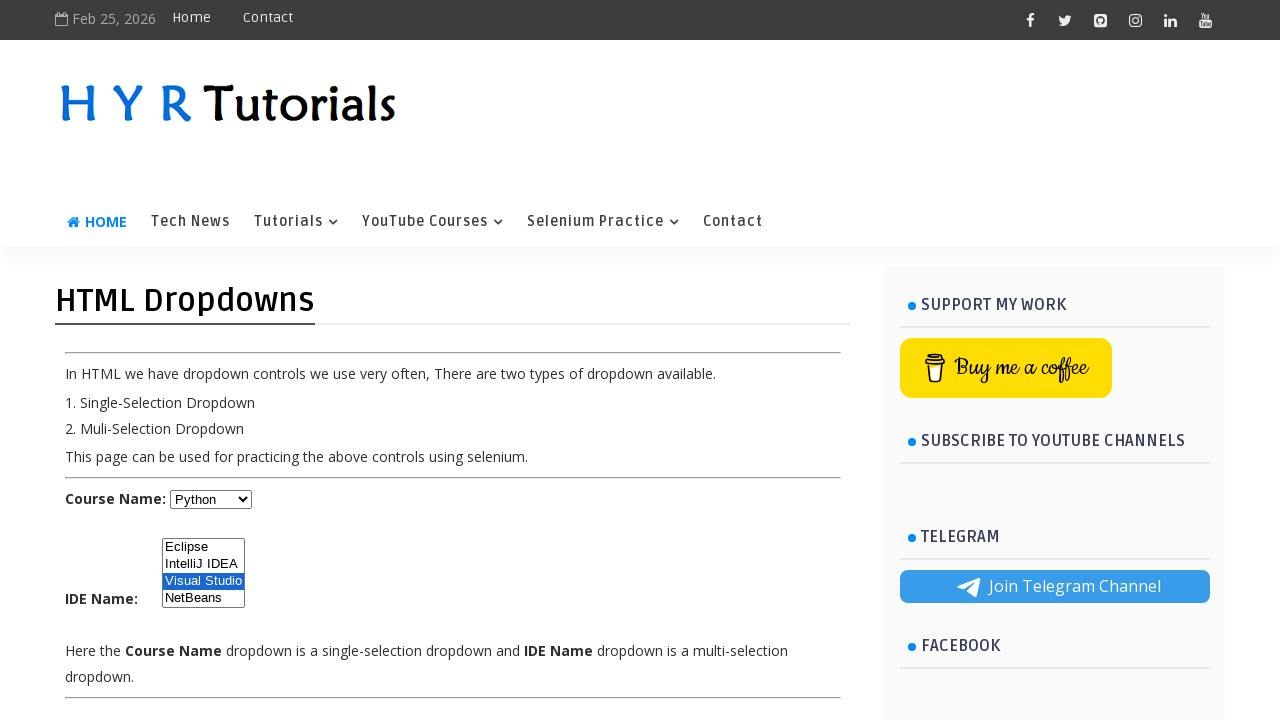

Selected 'NetBeans' from IDE options at (204, 598) on select#ide >> option >> nth=3
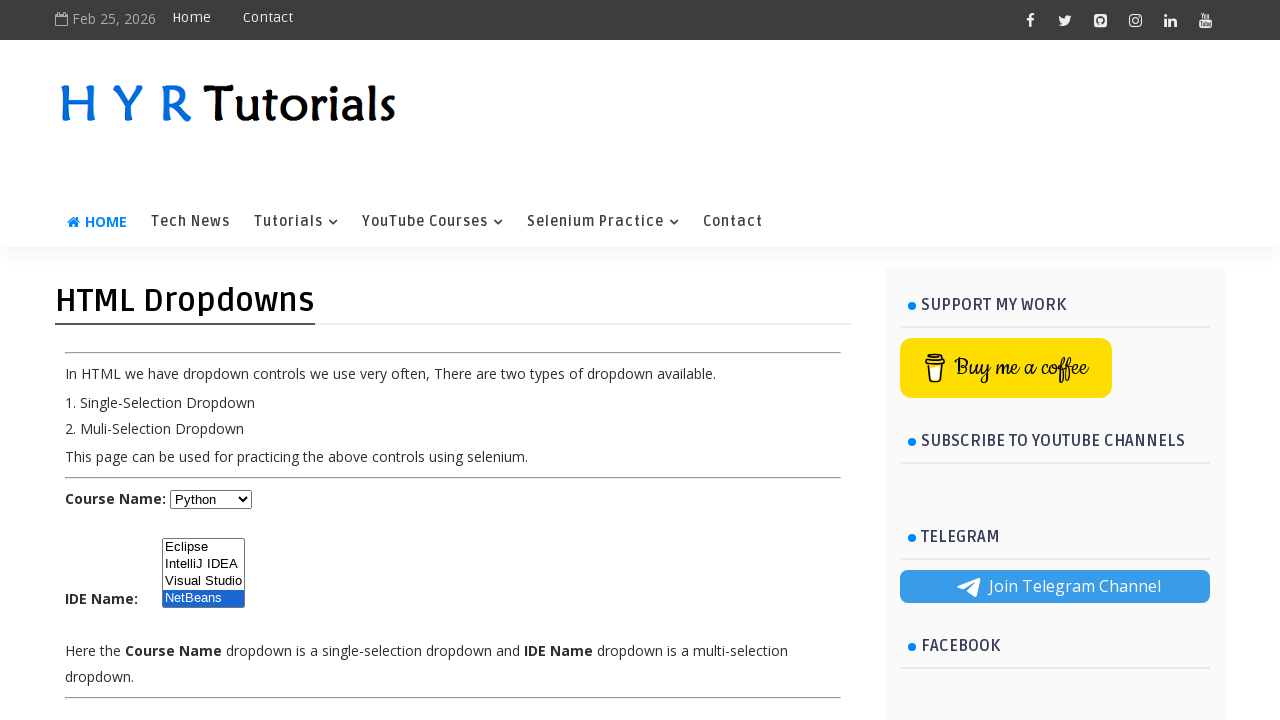

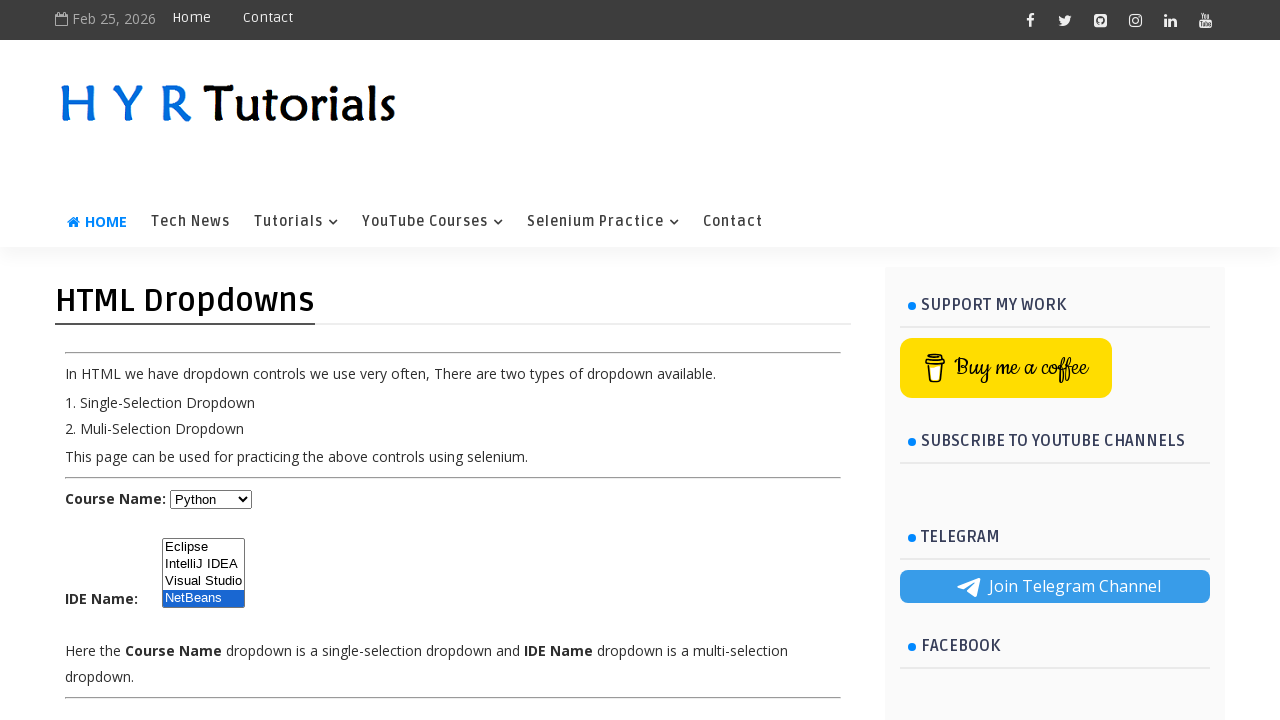